Tests iframe switching and JavaScript alert handling by clicking a button inside an iframe that triggers an alert dialog

Starting URL: https://www.w3schools.com/jsref/tryit.asp?filename=tryjsref_alert

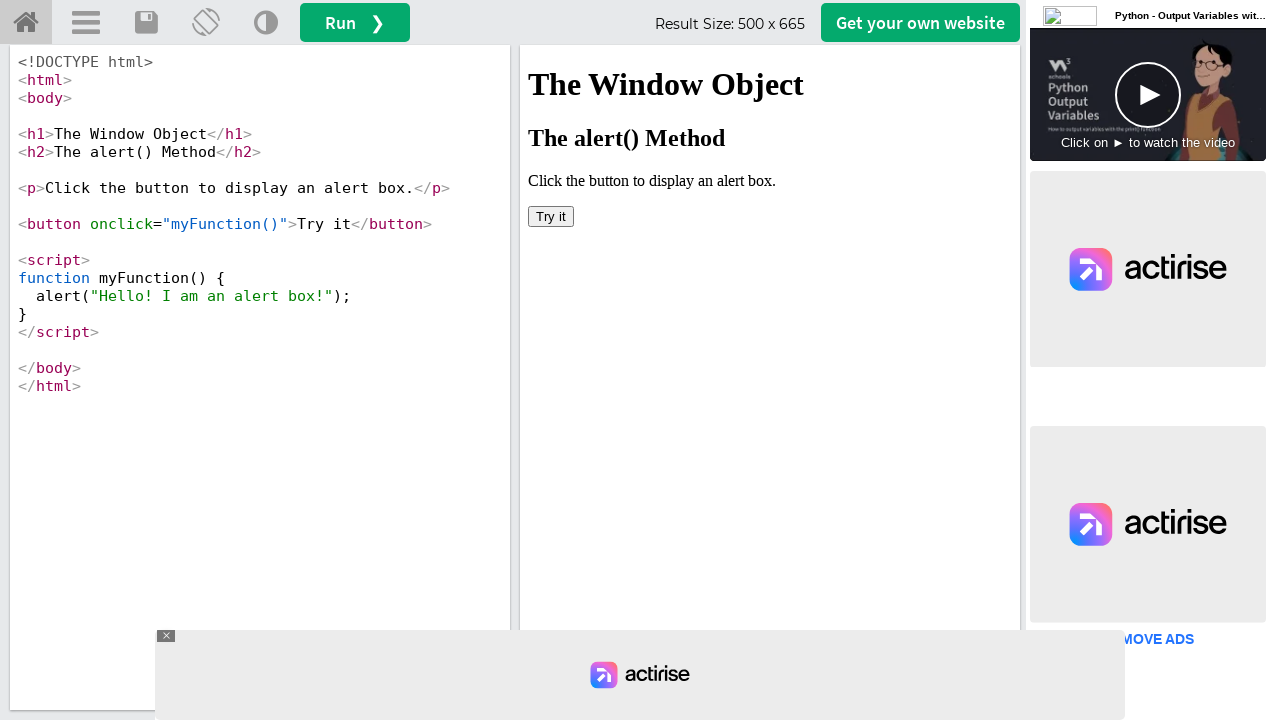

Located iframe with ID 'iframeResult'
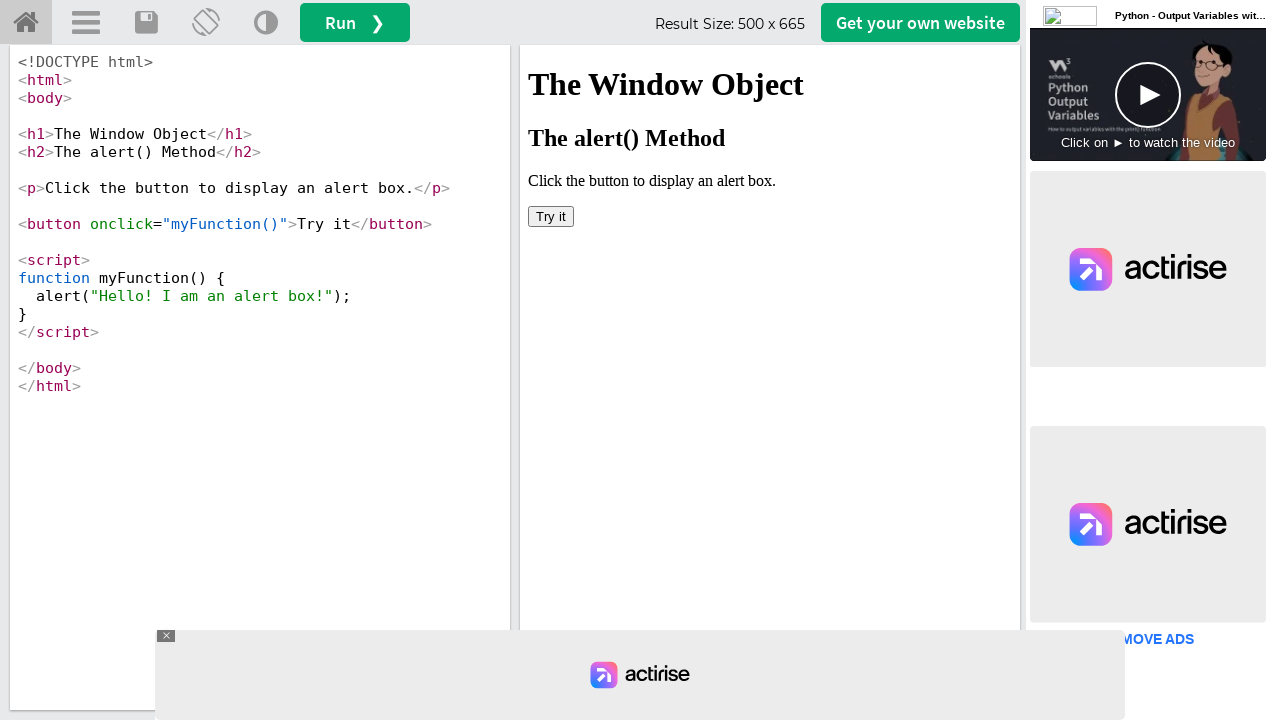

Set up dialog handler to automatically accept alerts
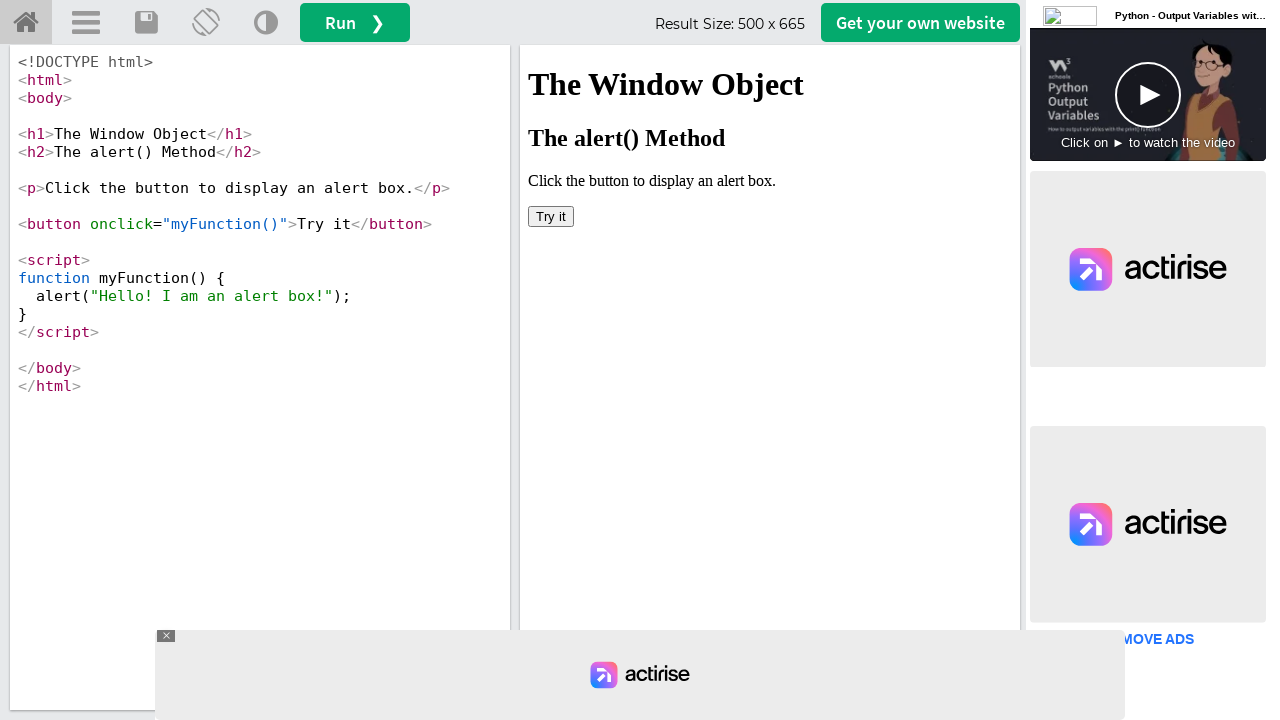

Clicked button inside iframe that triggers JavaScript alert at (551, 216) on iframe#iframeResult >> internal:control=enter-frame >> button[onclick='myFunctio
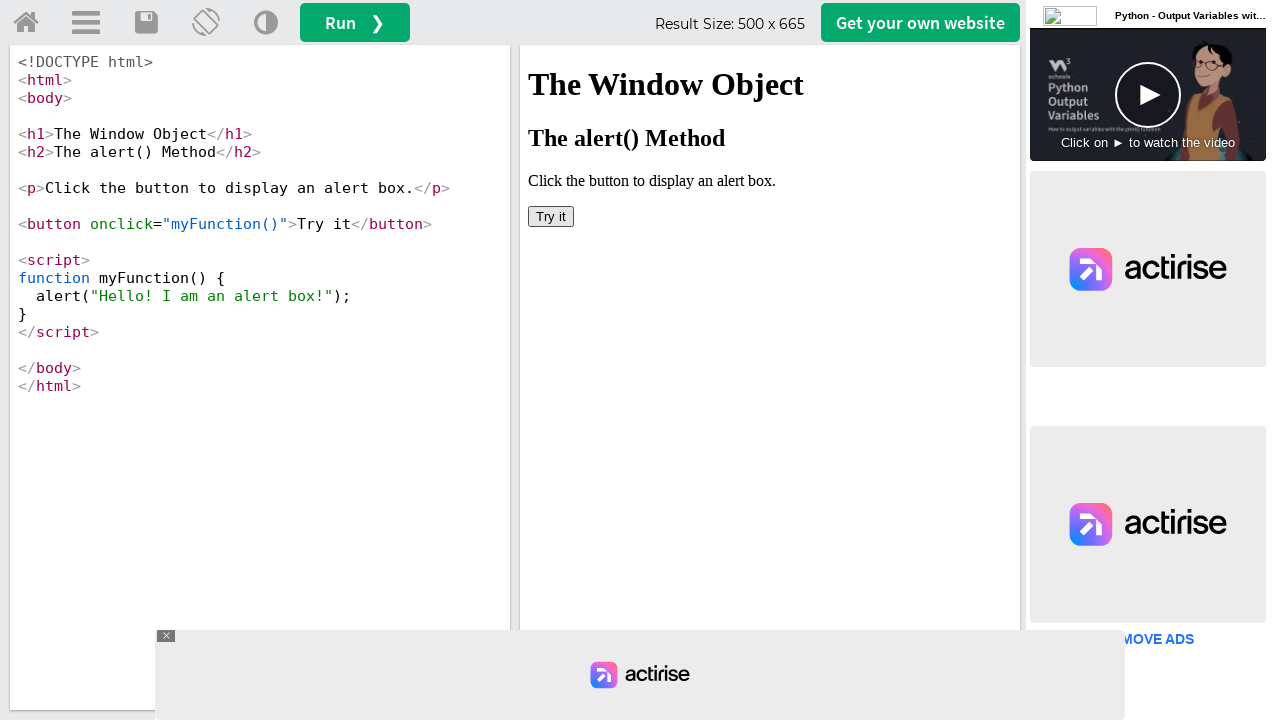

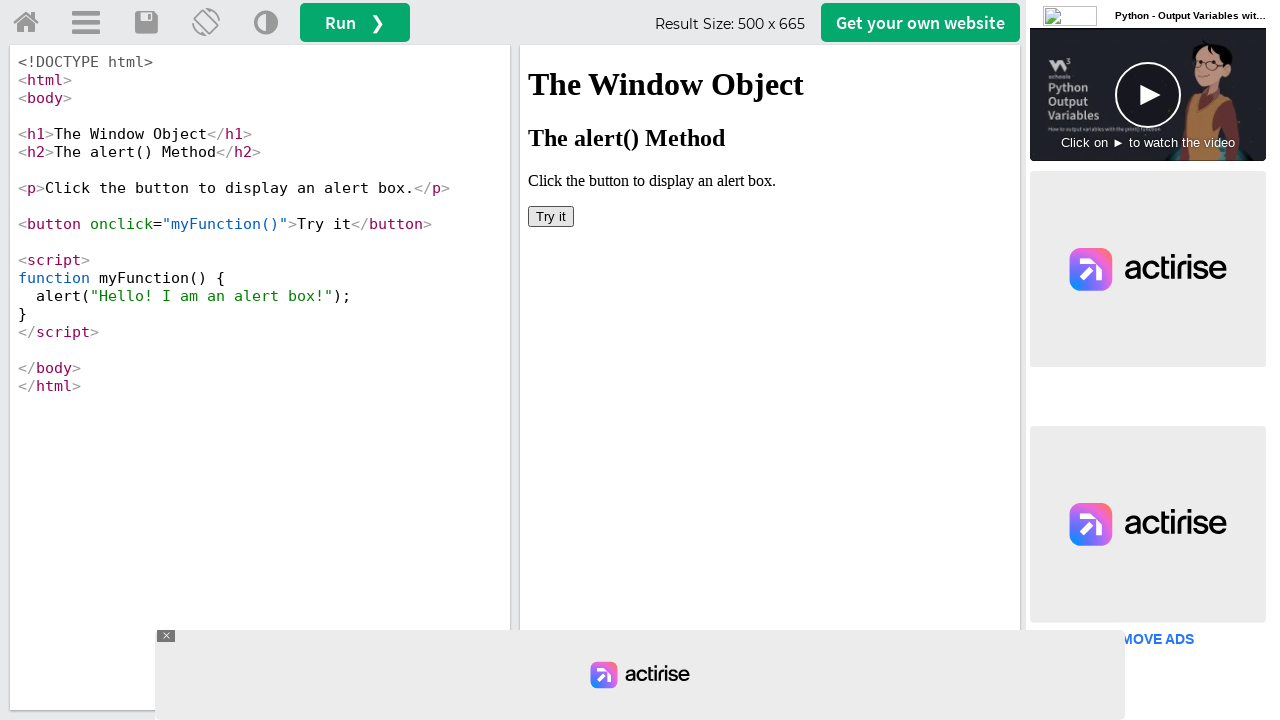